Navigates to contact form through menu, fills out form fields with test data, and submits the form

Starting URL: http://alchemy.hguy.co/lms

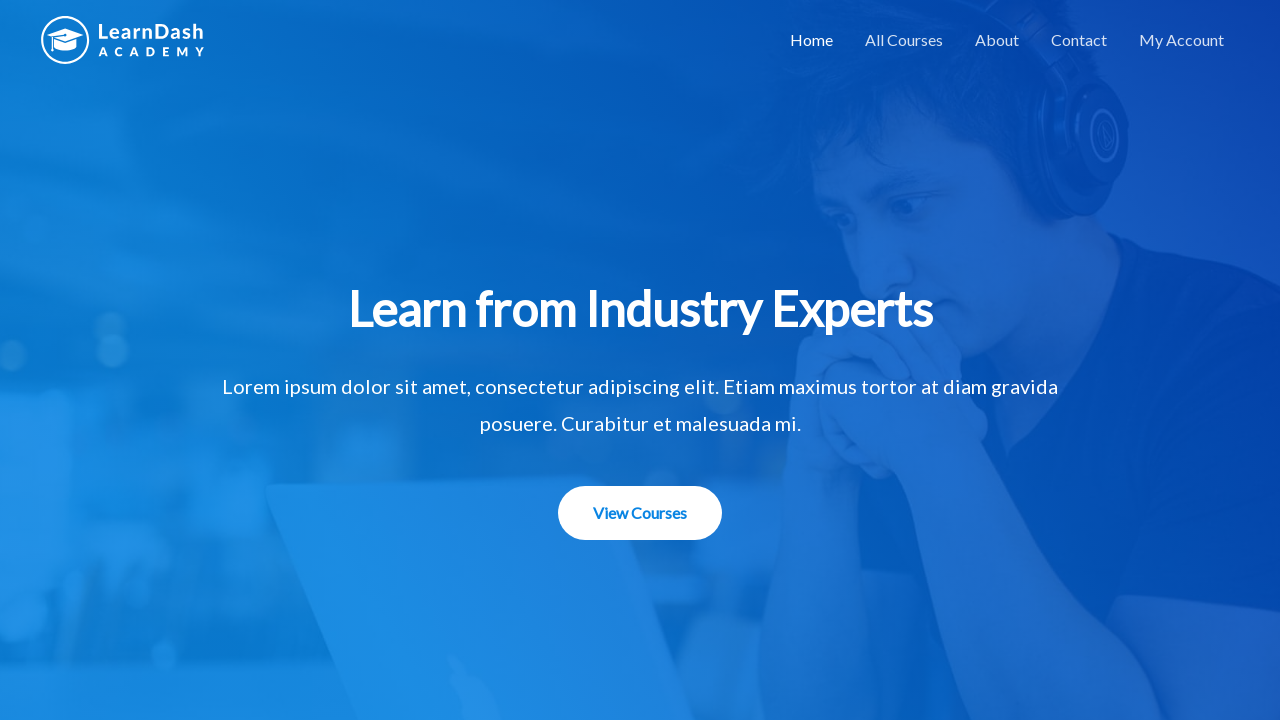

Clicked menu item to navigate to contact form at (1079, 40) on xpath=//li[contains(@id,'menu-item-1506')]
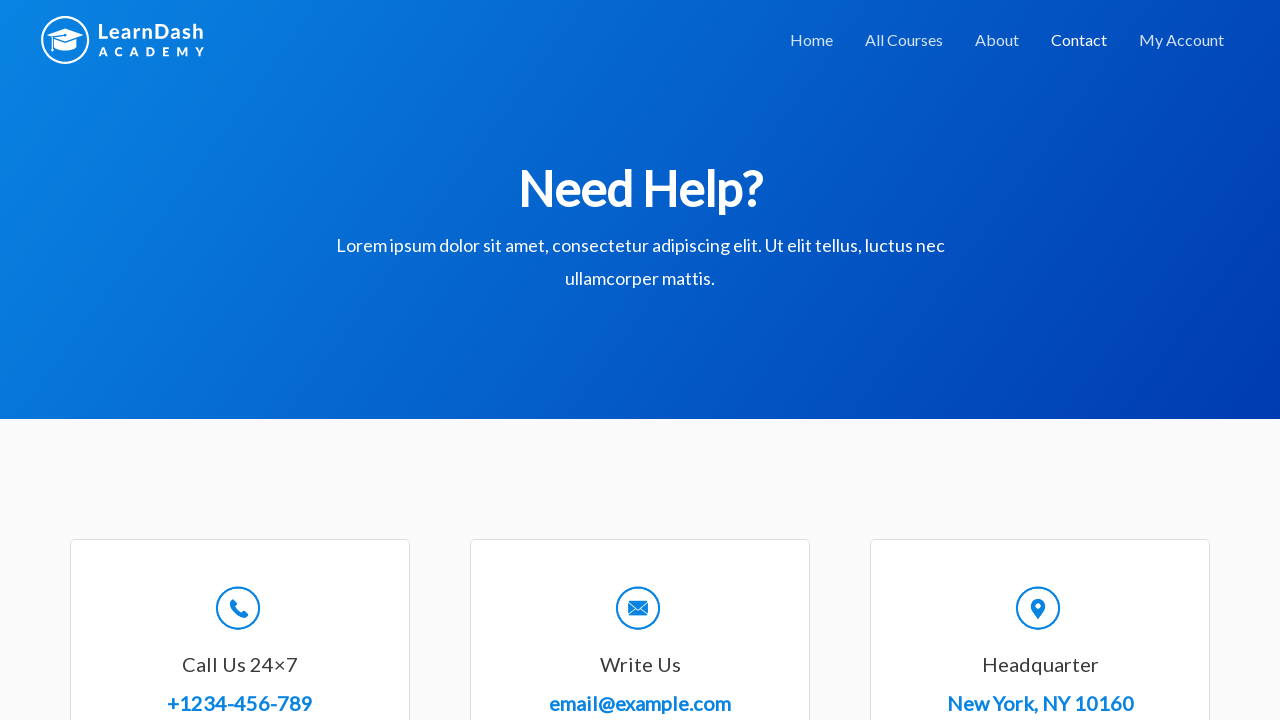

Contact form loaded
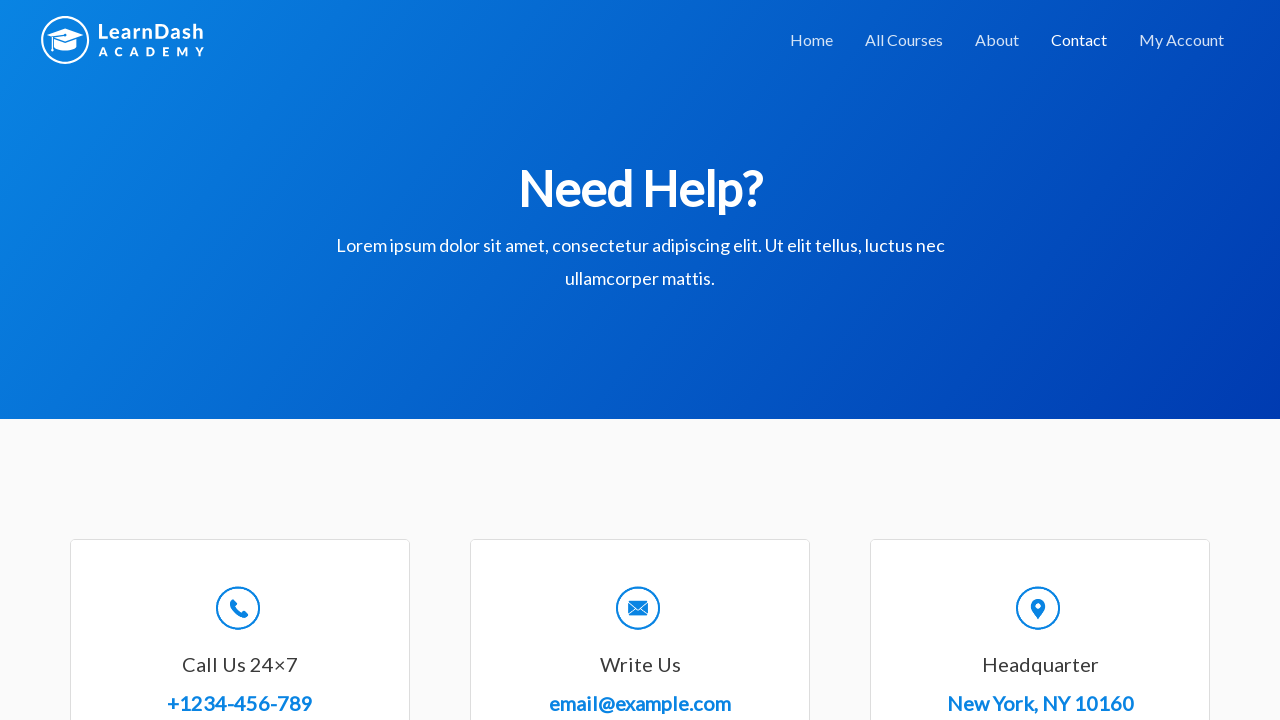

Scrolled to form section
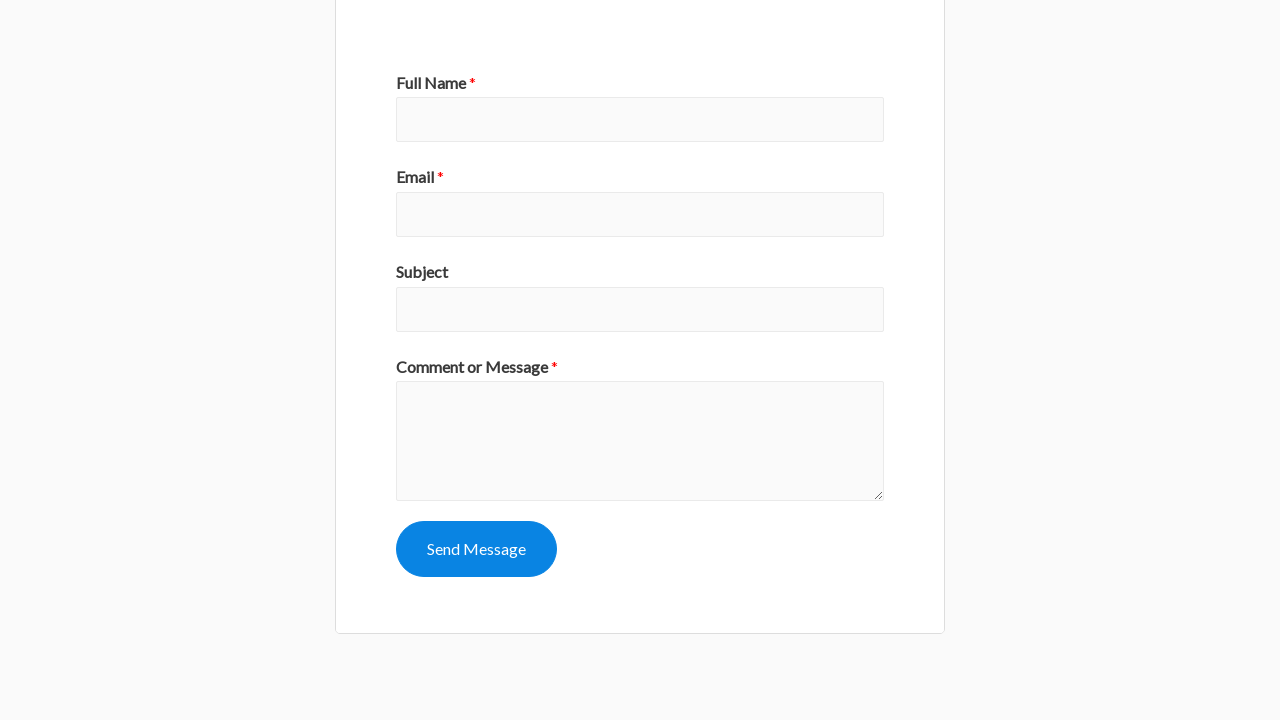

Filled name field with 'John Smith' on //input[contains(@id,'wpforms-8-field_0')]
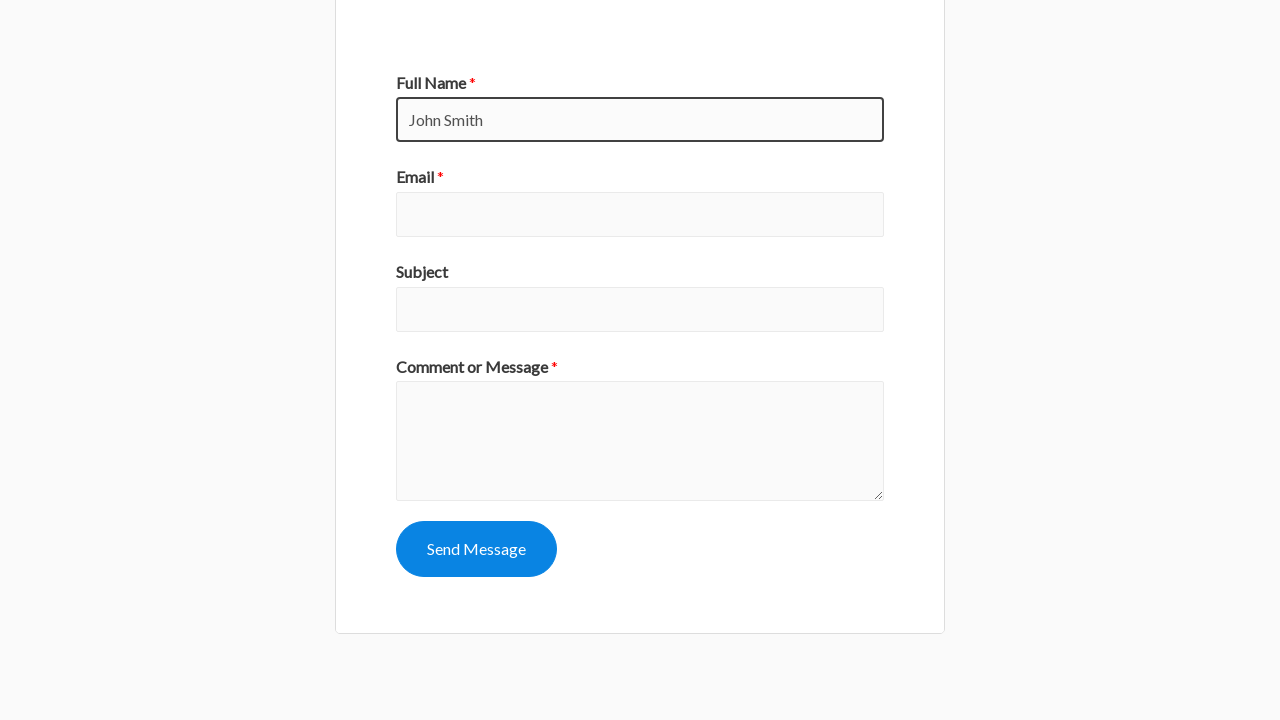

Filled subject field with 'Testing inquiry' on //input[contains(@id,'wpforms-8-field_3')]
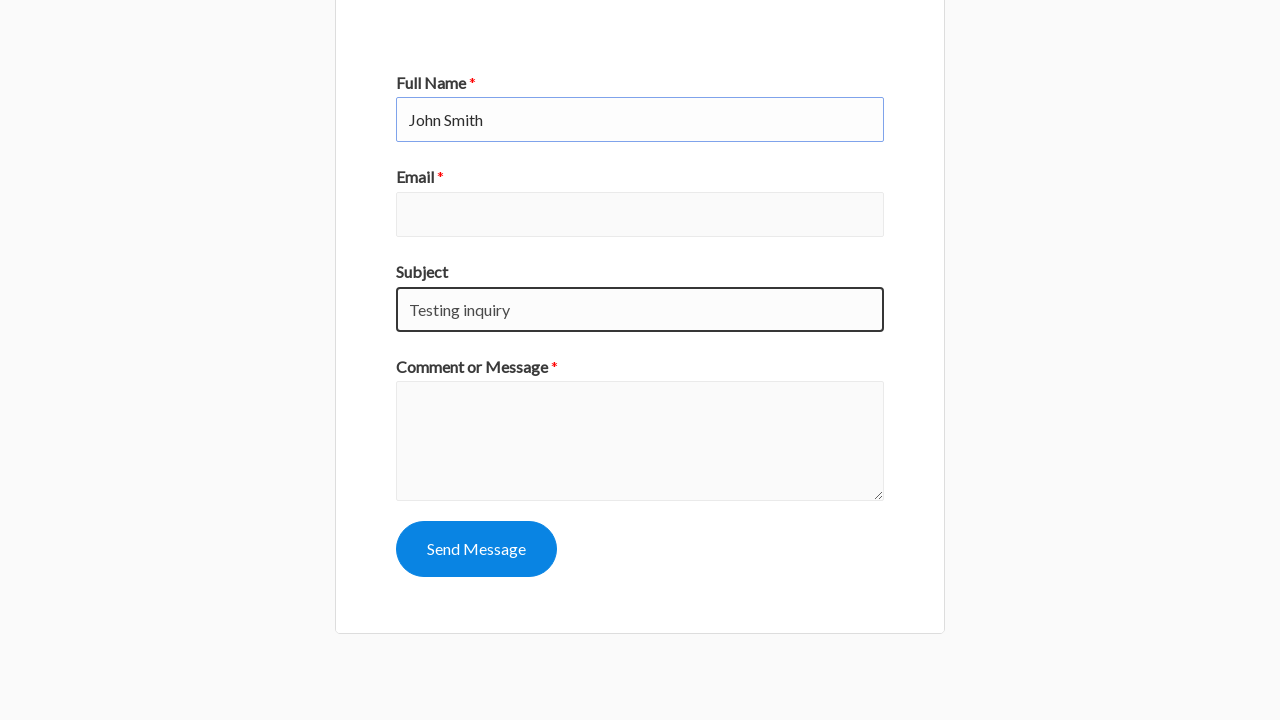

Filled message field with test message on //textarea[contains(@id,'wpforms-8-field_2')]
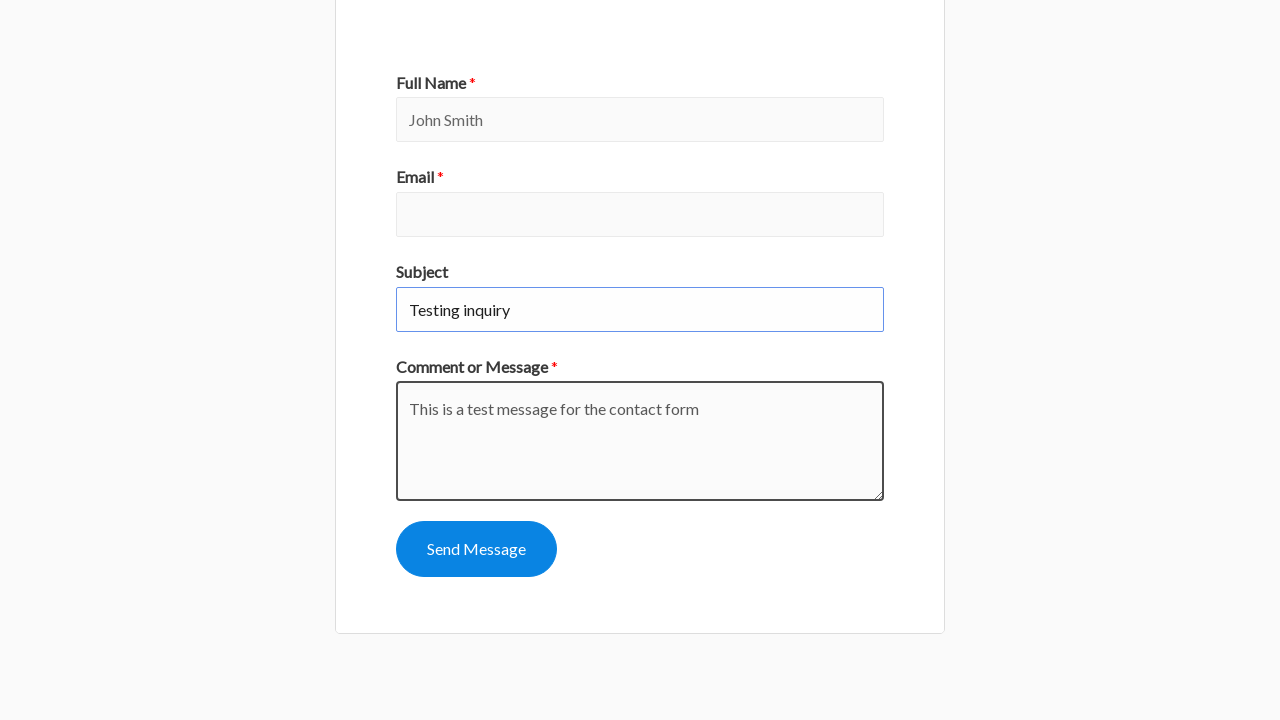

Filled email field with 'john.smith@example.com' on //input[contains(@id,'wpforms-8-field_1')]
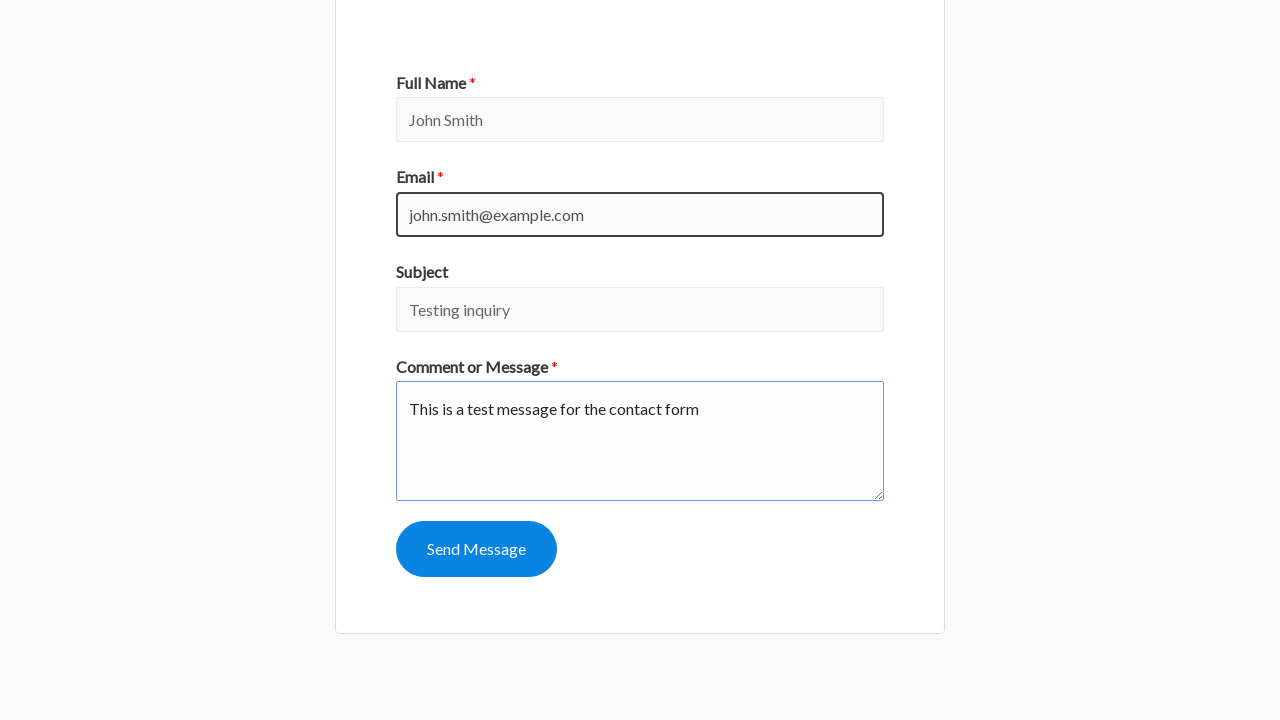

Clicked form submit button at (476, 549) on xpath=//*[contains(@id,'wpforms-submit-8')]
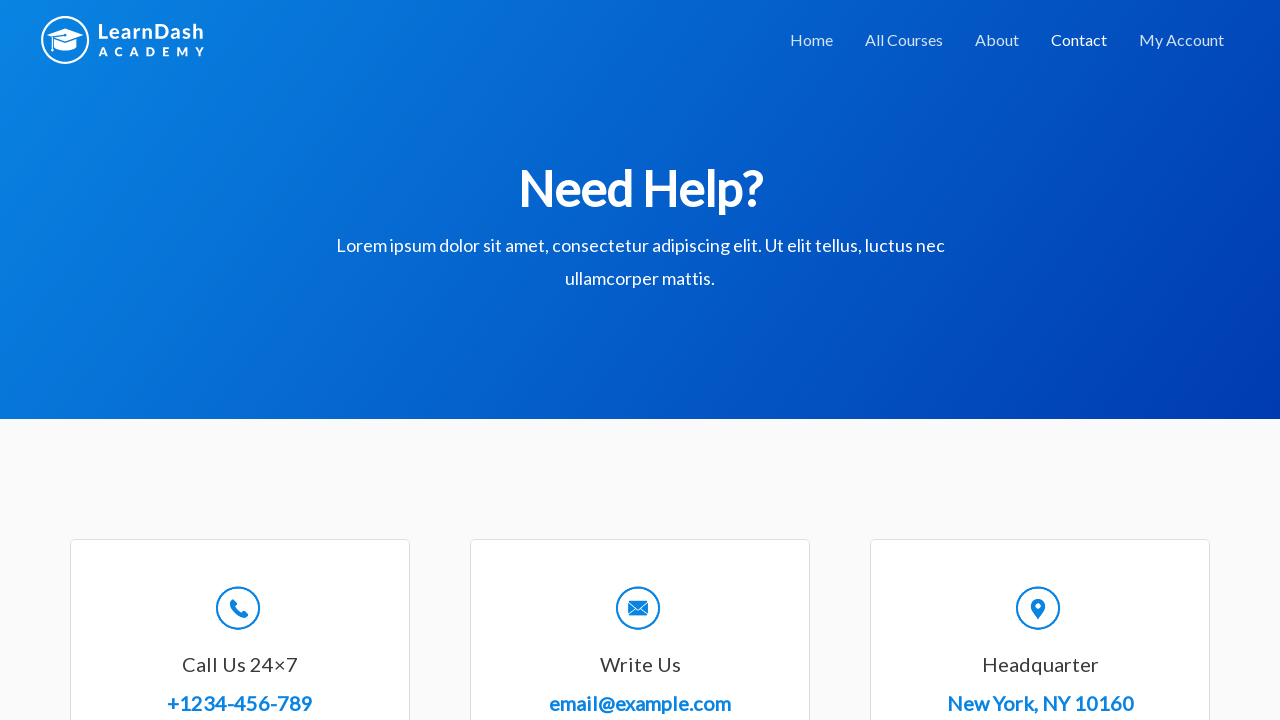

Form submission confirmation message appeared
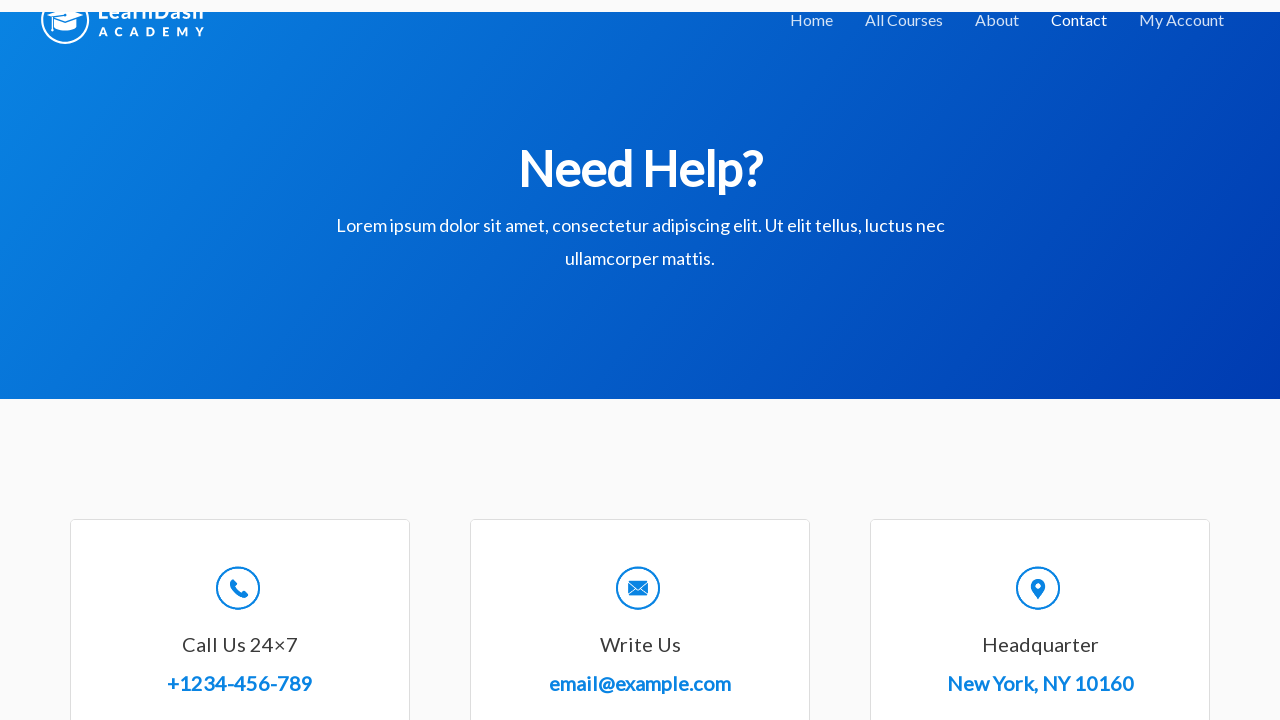

Retrieved confirmation message: Thanks for contacting us! We will be in touch with you shortly.

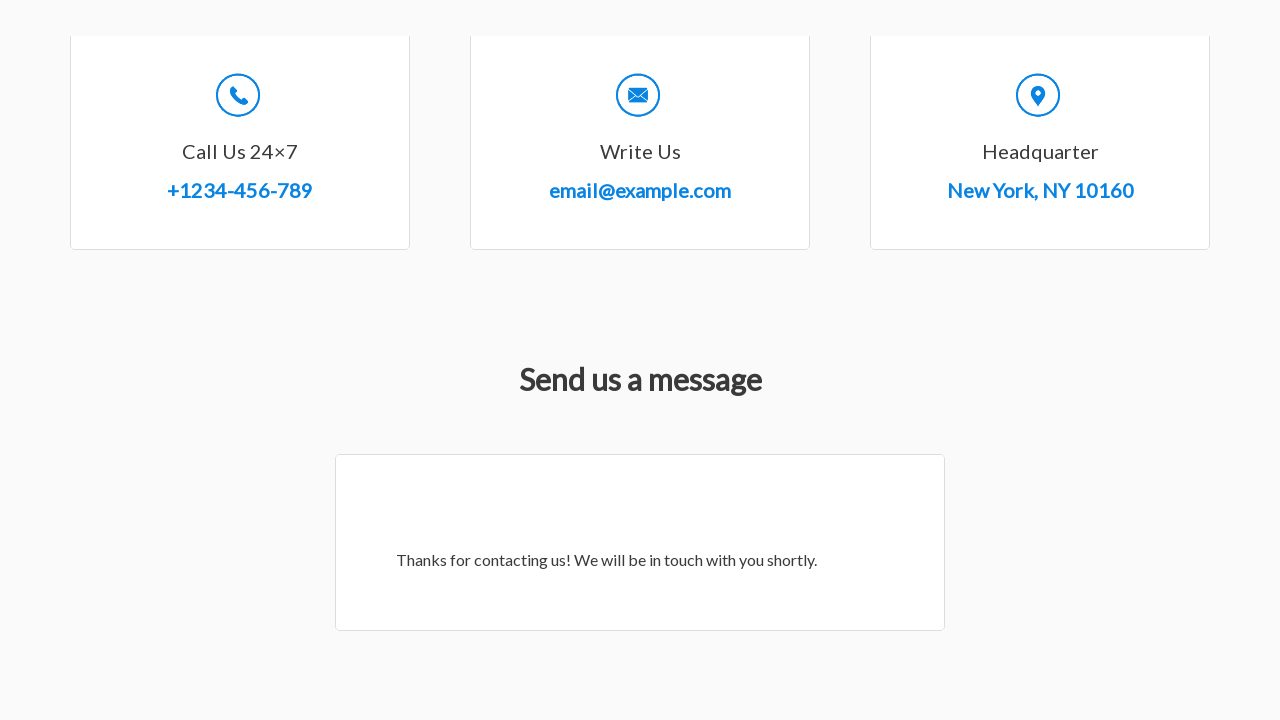

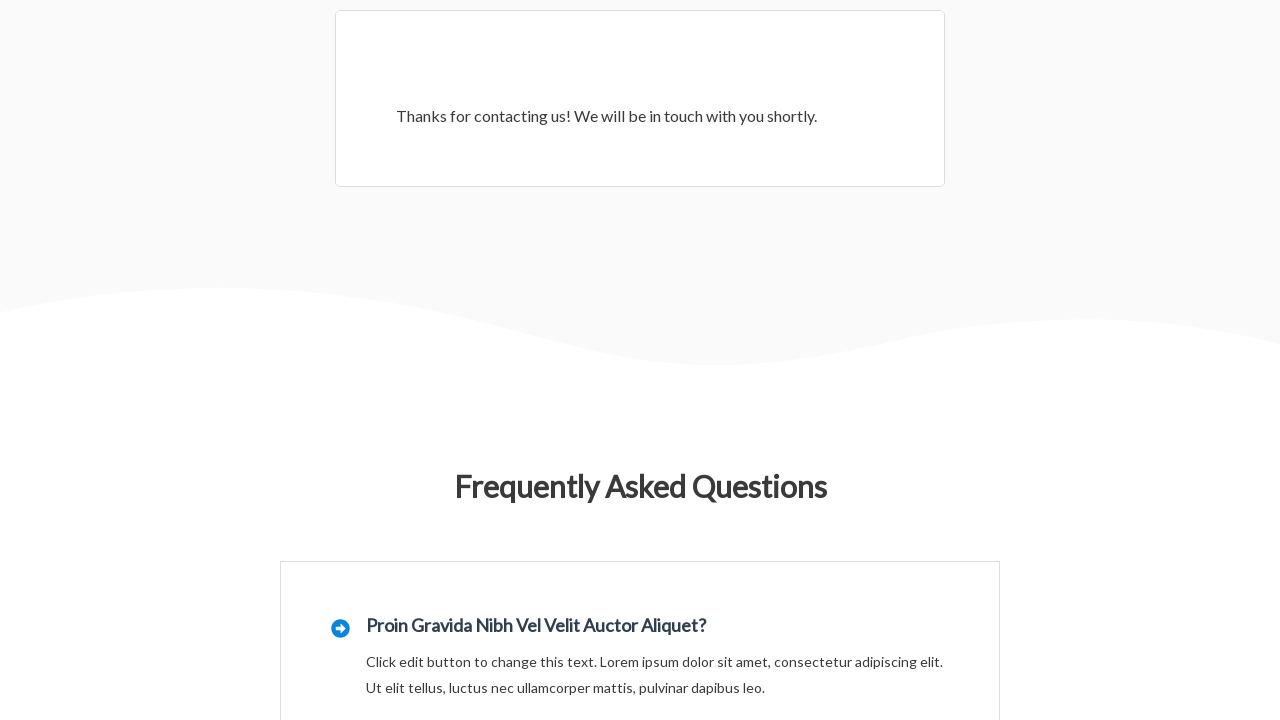